Tests that other controls are hidden when editing a todo item

Starting URL: https://demo.playwright.dev/todomvc

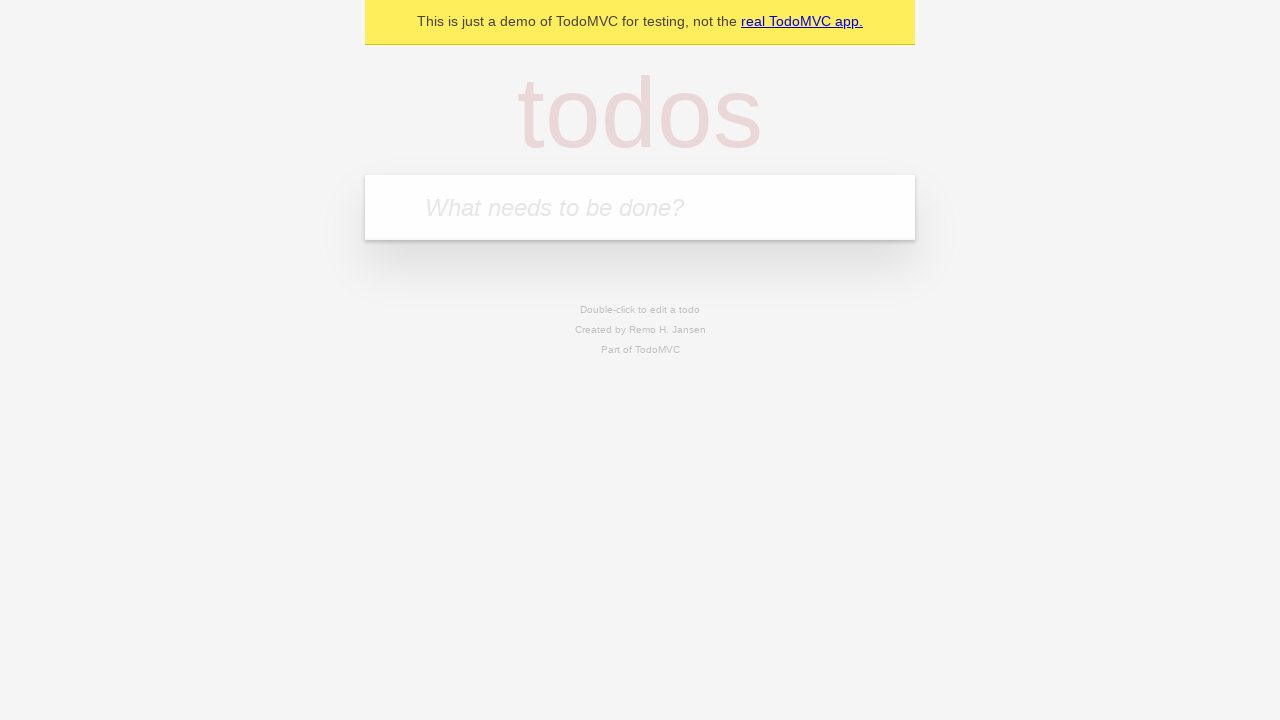

Filled input field with first todo 'buy some cheese' on internal:attr=[placeholder="What needs to be done?"i]
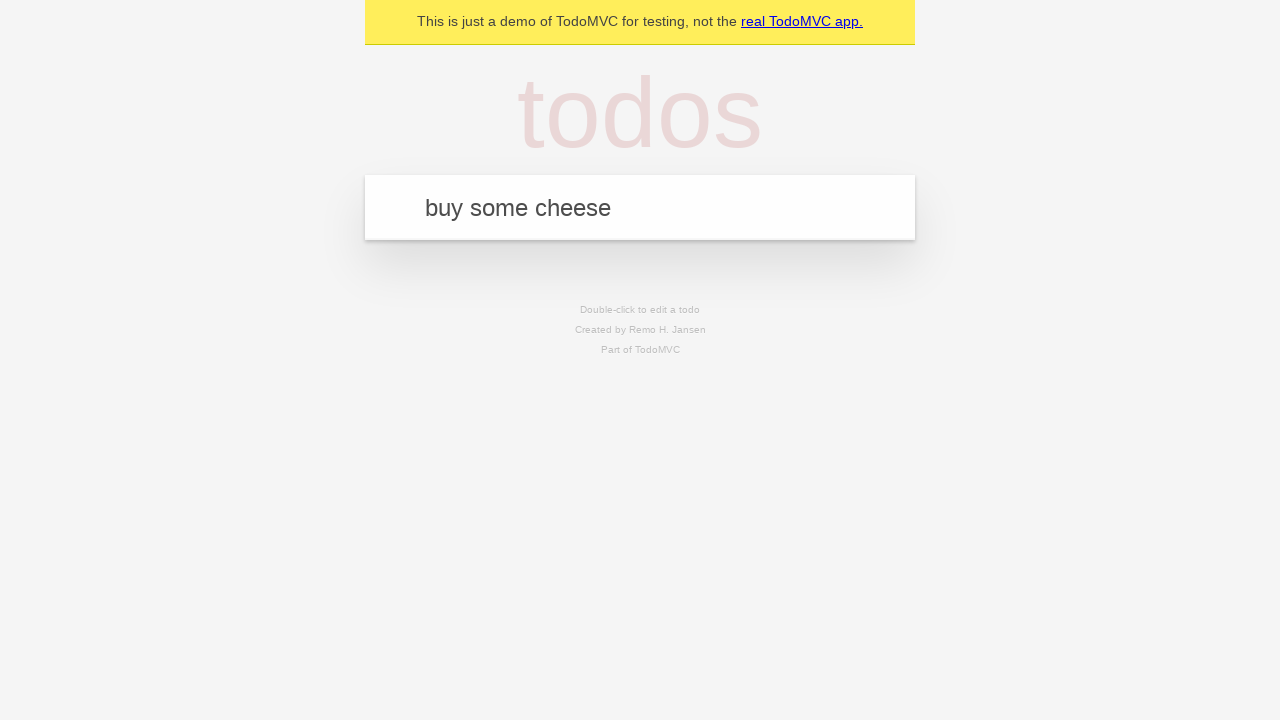

Pressed Enter to add first todo item on internal:attr=[placeholder="What needs to be done?"i]
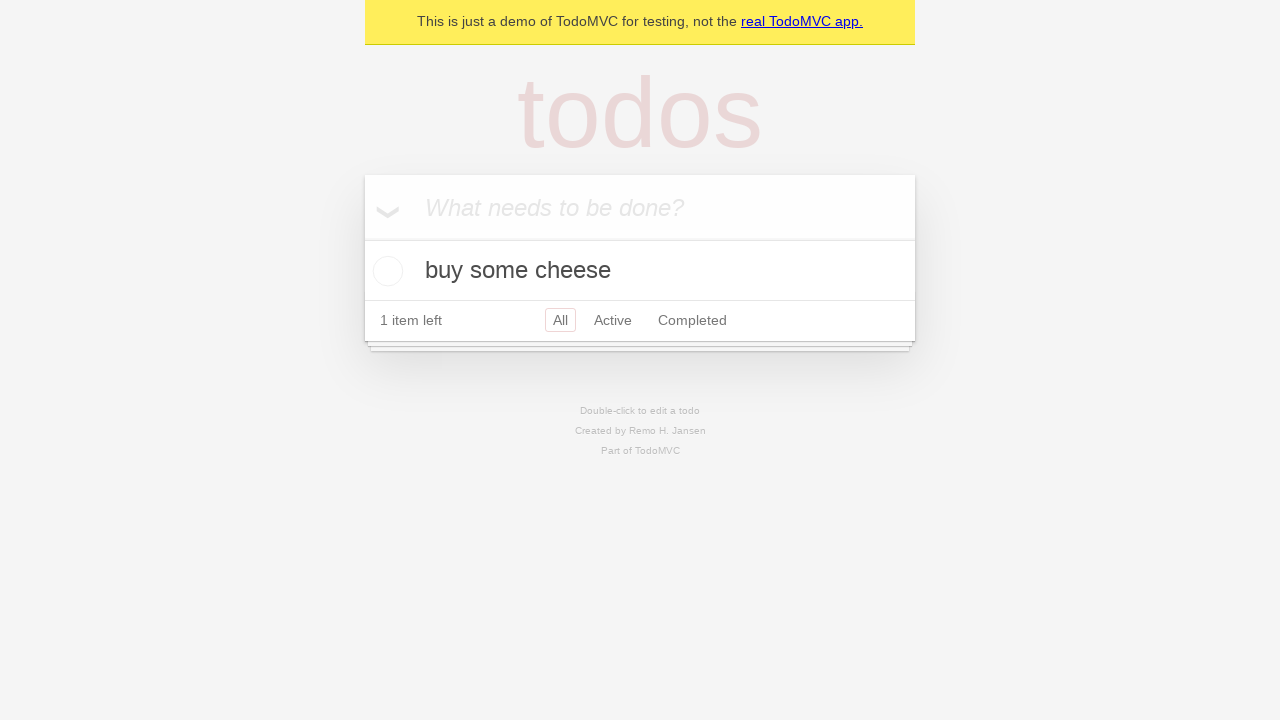

Filled input field with second todo 'feed the cat' on internal:attr=[placeholder="What needs to be done?"i]
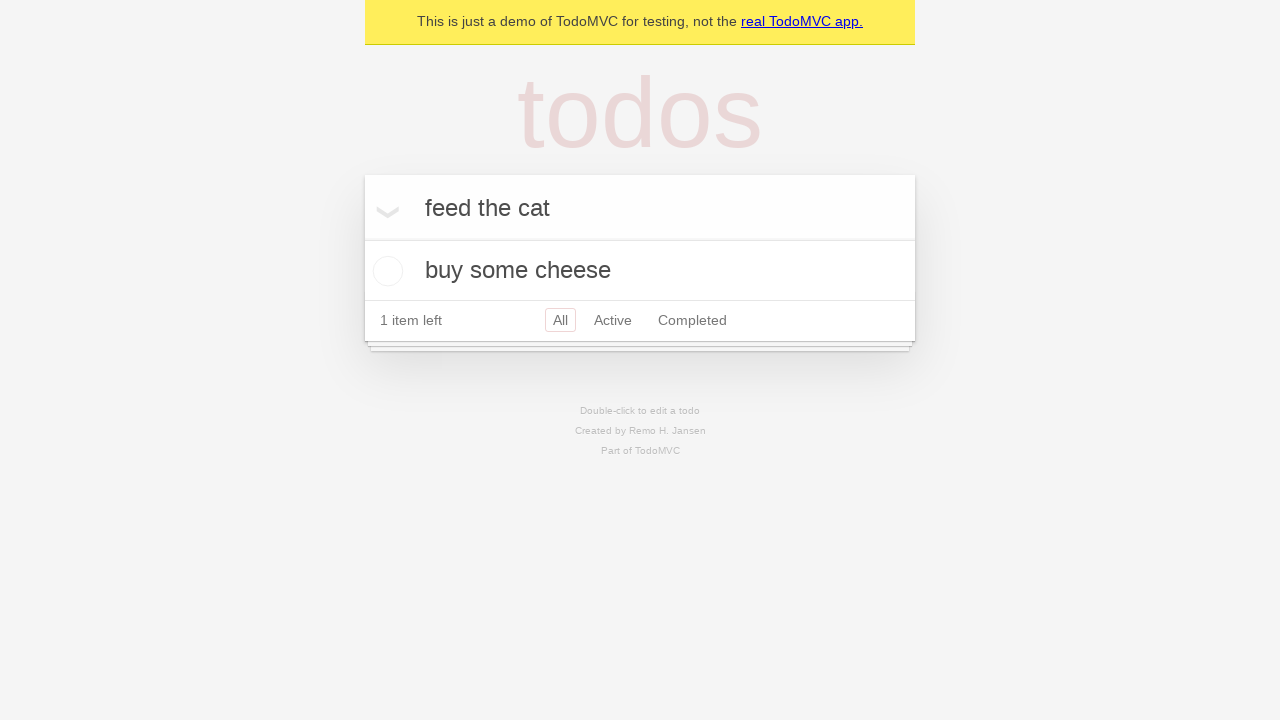

Pressed Enter to add second todo item on internal:attr=[placeholder="What needs to be done?"i]
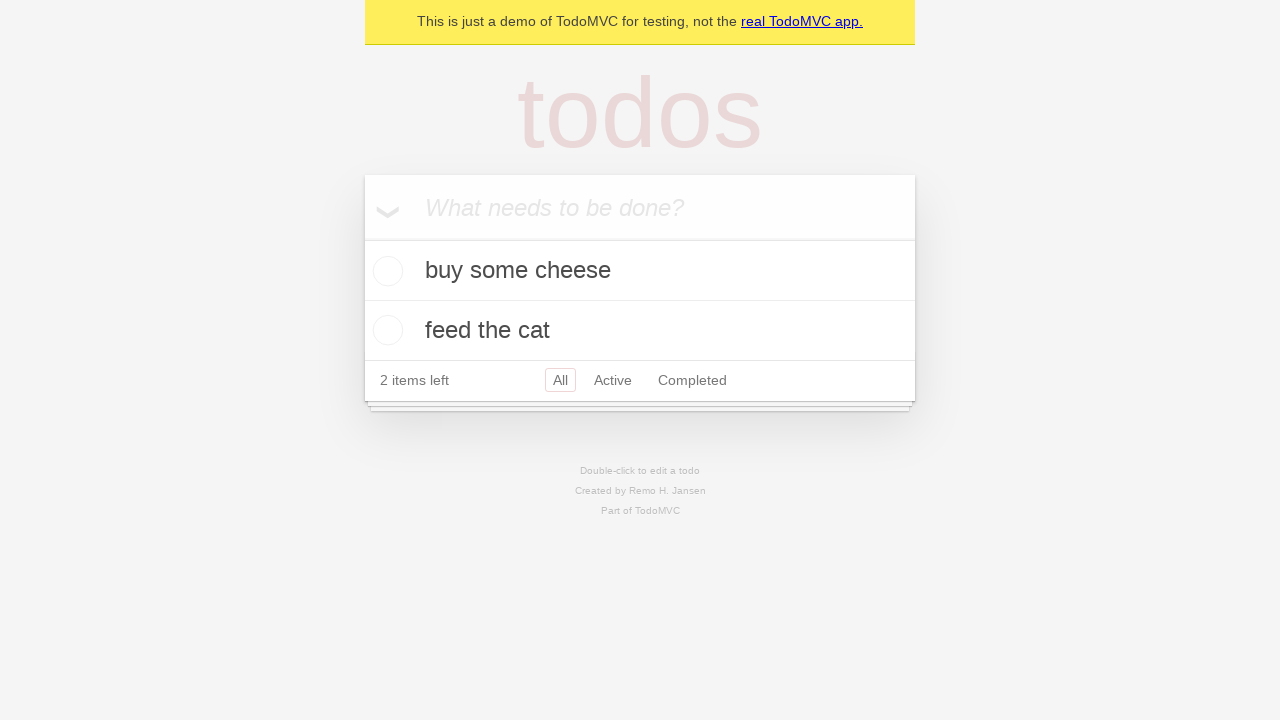

Filled input field with third todo 'book a doctors appointment' on internal:attr=[placeholder="What needs to be done?"i]
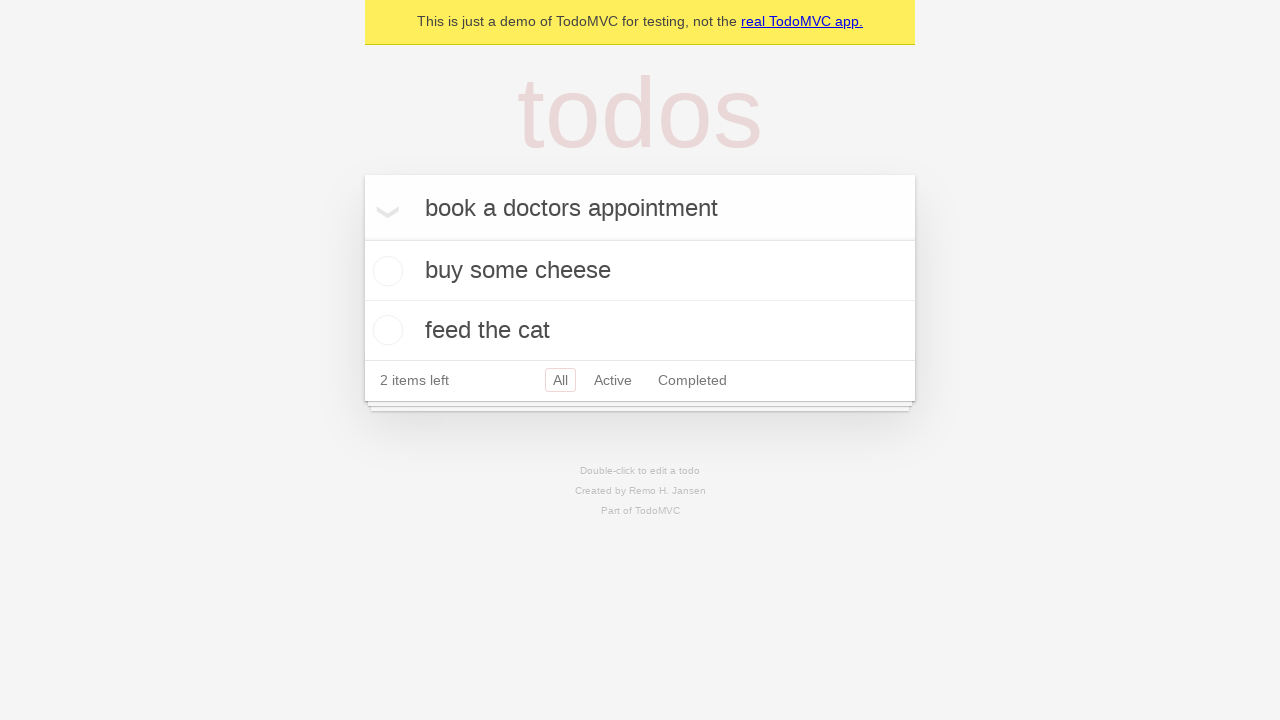

Pressed Enter to add third todo item on internal:attr=[placeholder="What needs to be done?"i]
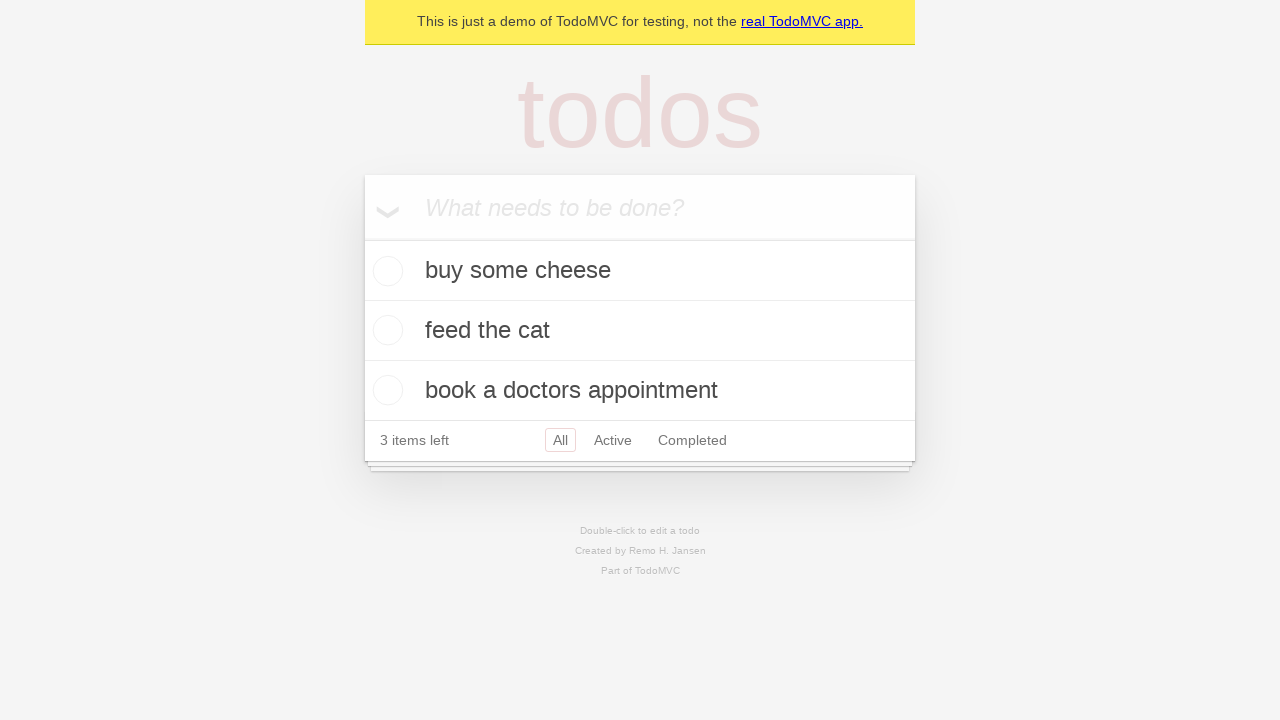

Waited for third todo title to appear
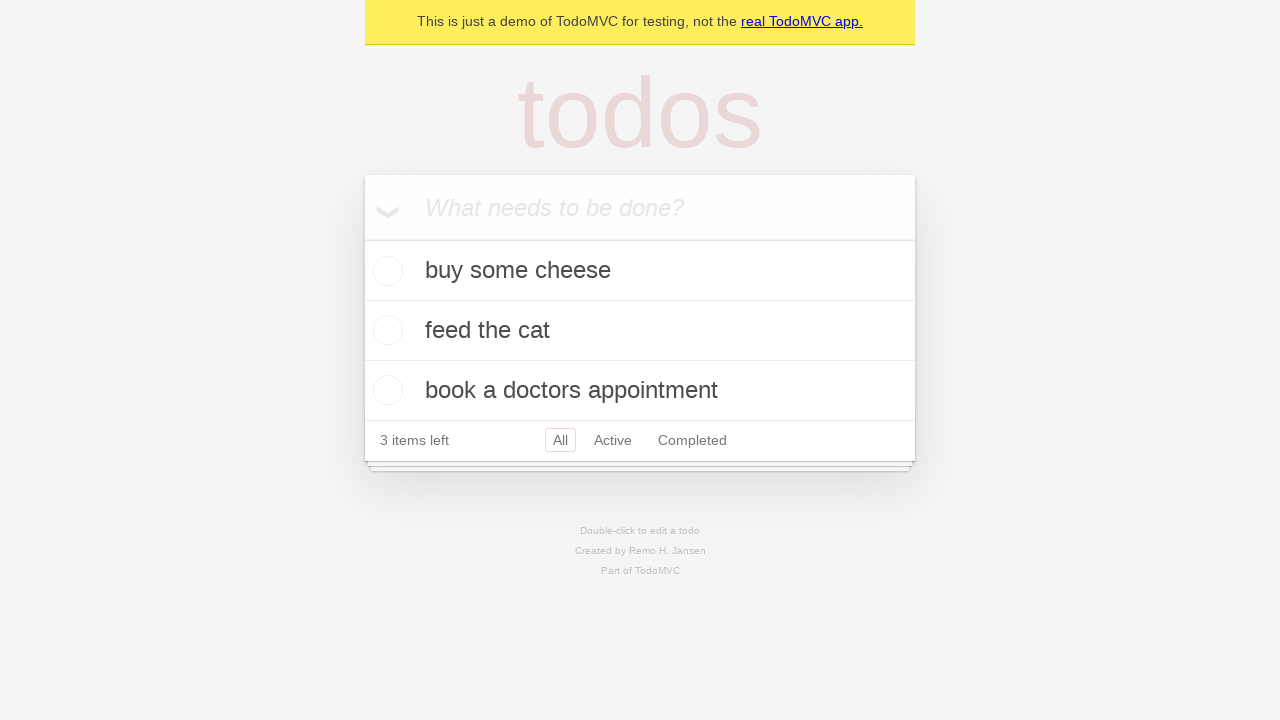

Double-clicked second todo item to enter edit mode at (640, 331) on [data-testid='todo-item'] >> nth=1
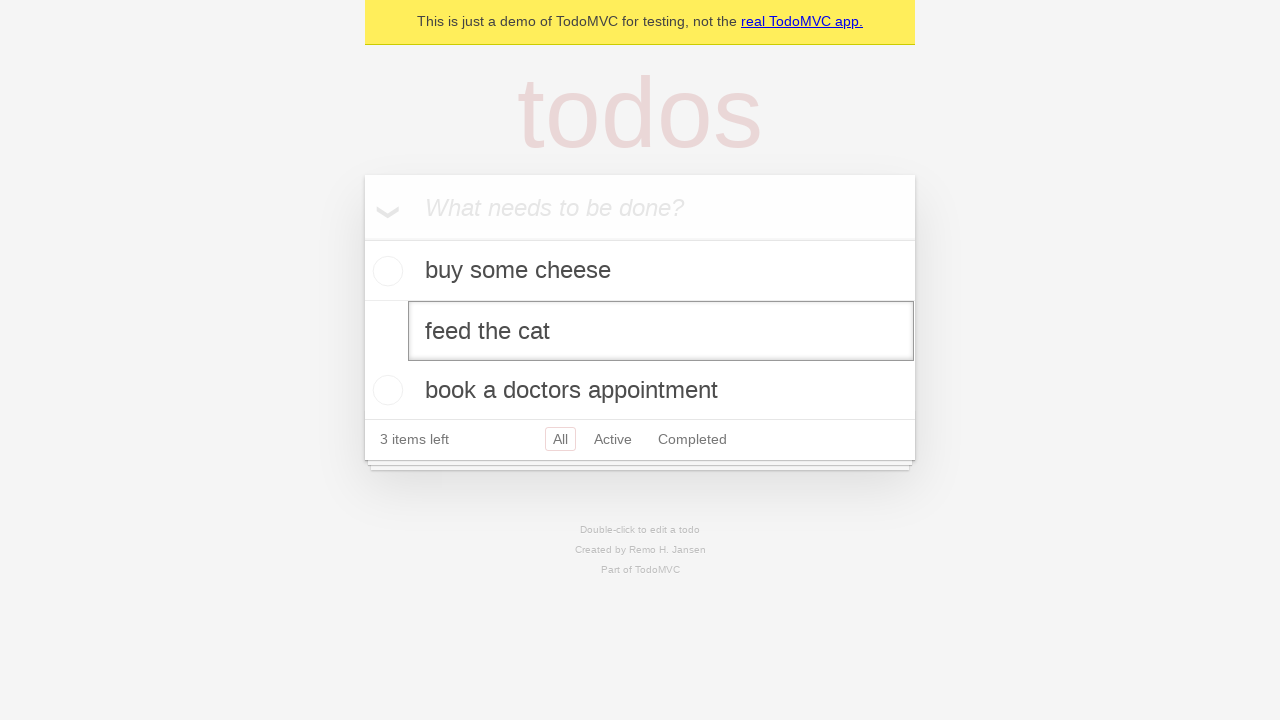

Waited for edit textbox to appear for second todo item
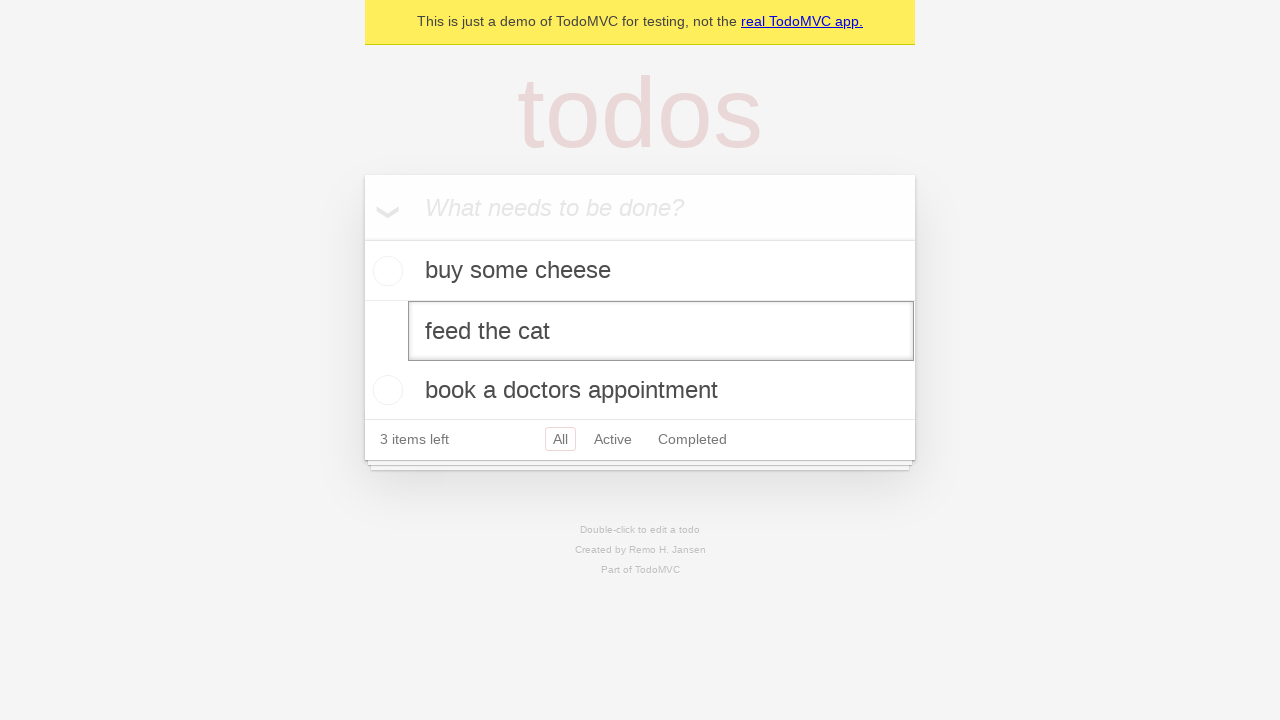

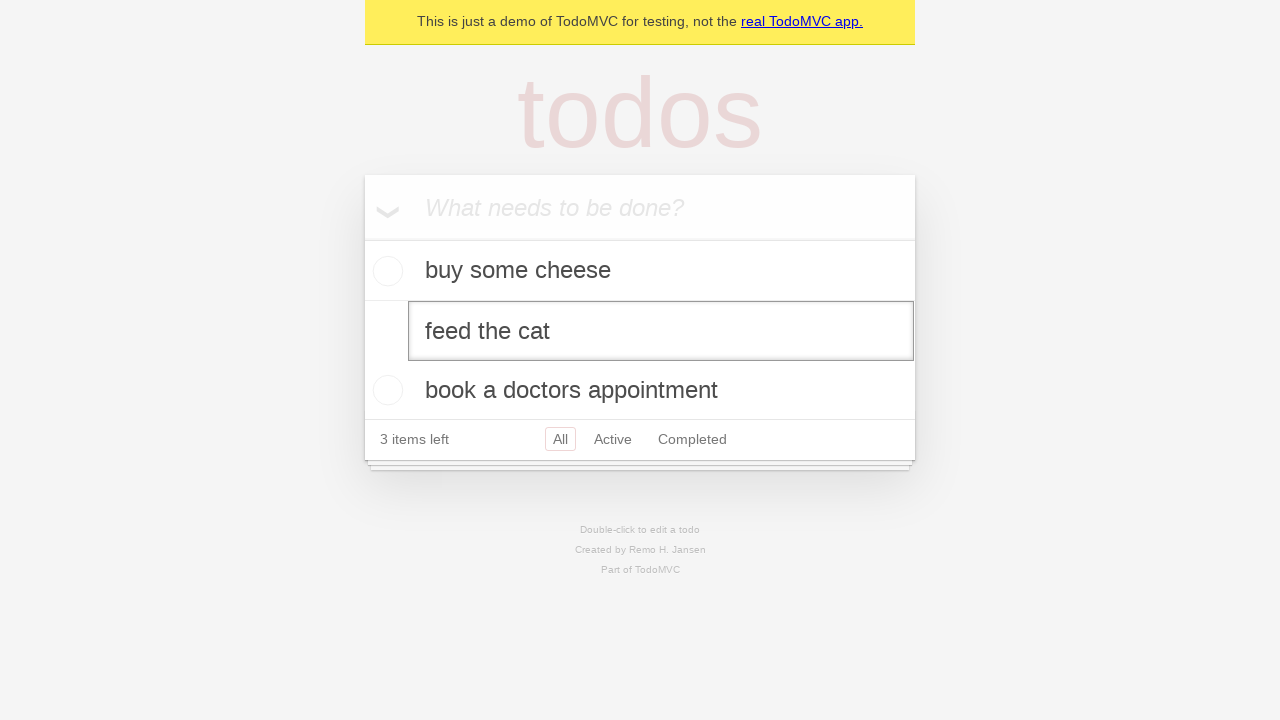